Verifies that the red checkbox is selected by default on the dropdown page

Starting URL: https://automationtesting.co.uk/dropdown.html

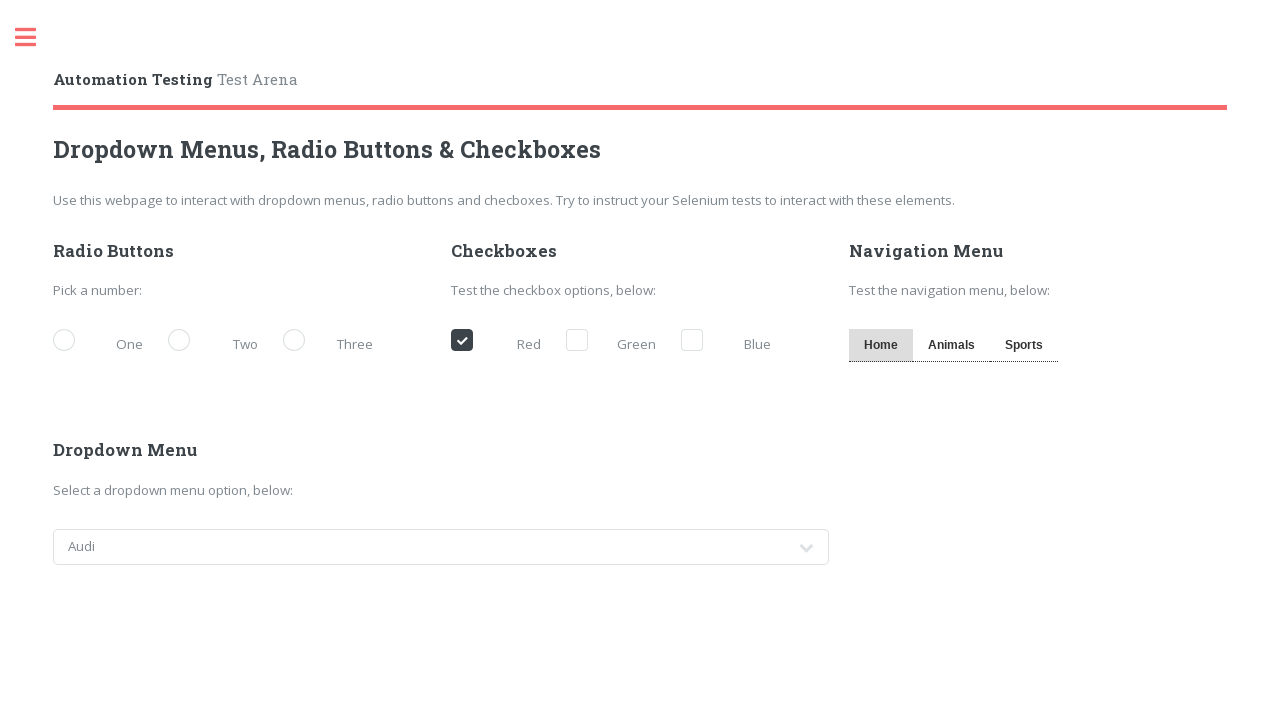

Navigated to dropdown page
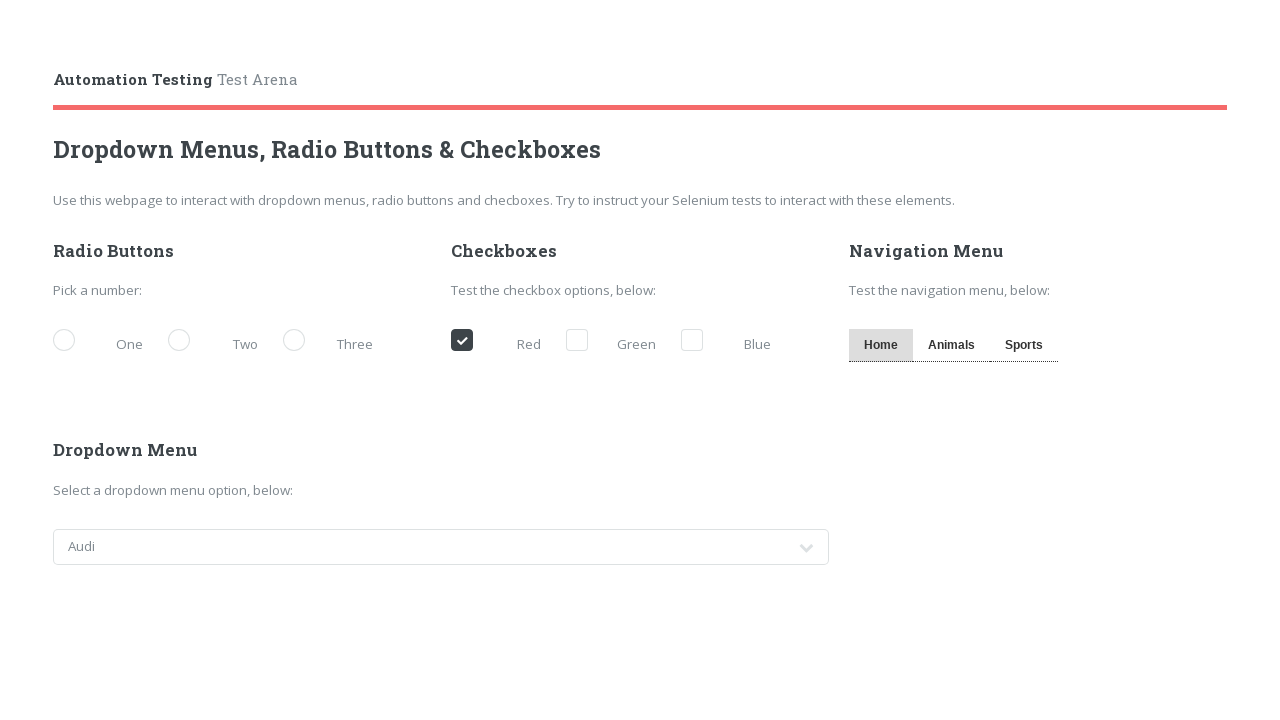

Located the red checkbox (first checkbox on page)
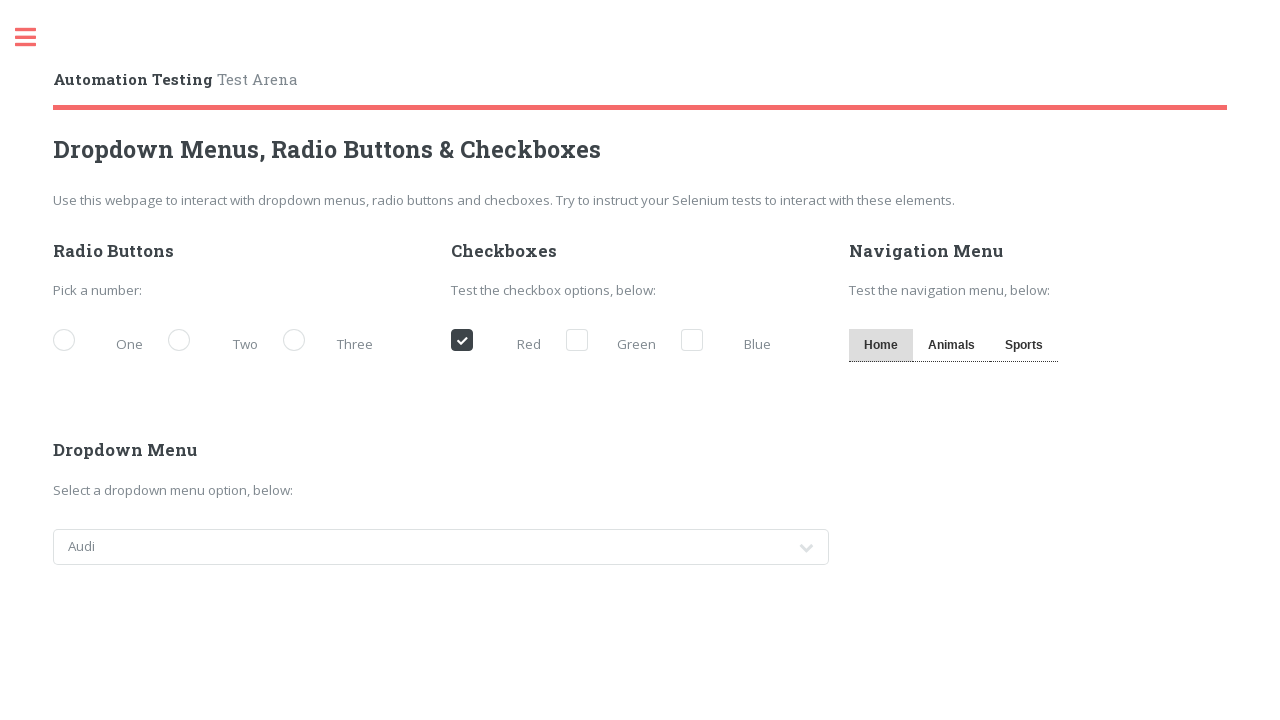

Verified that the red checkbox is selected by default
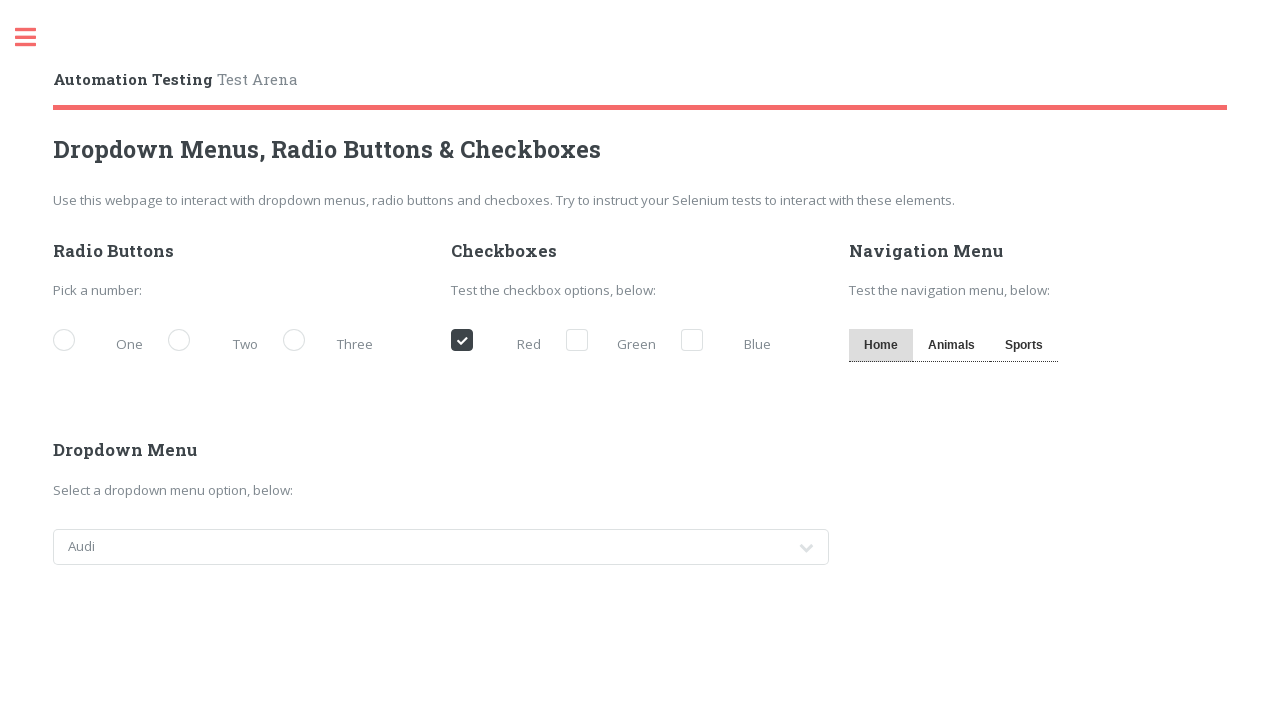

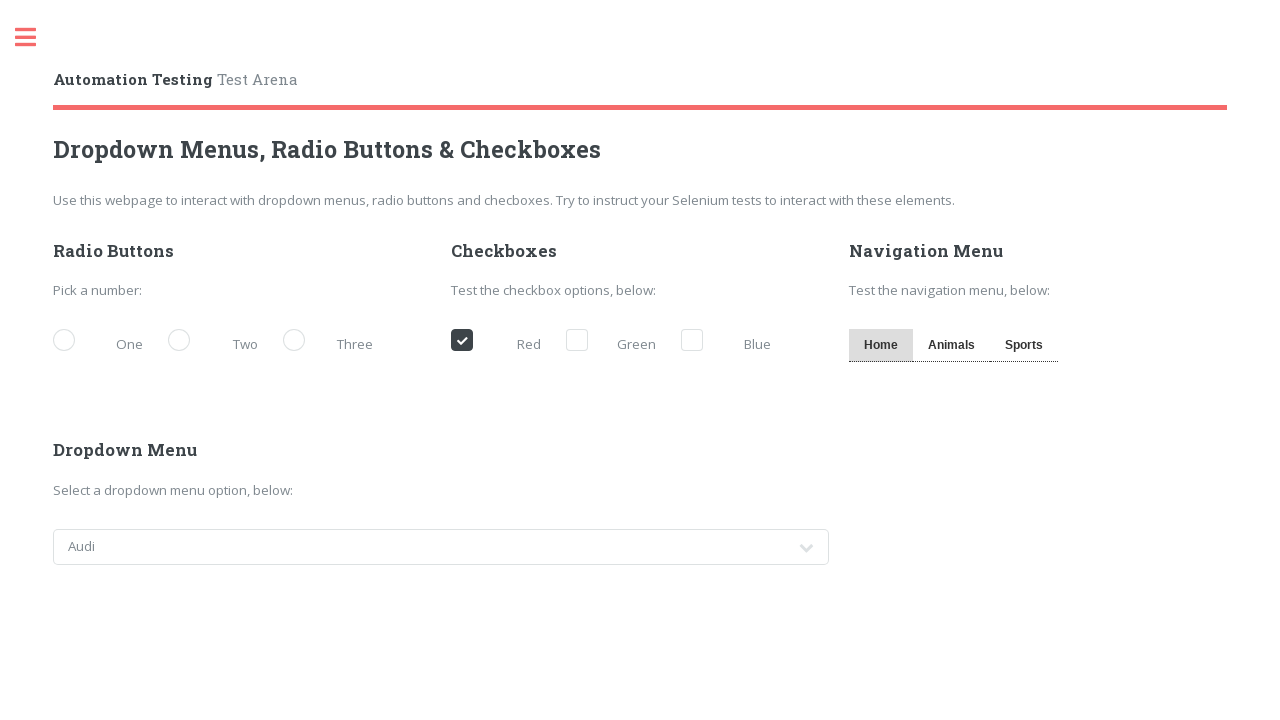